Navigates to NSE India's live stock watch page and verifies that the equities stock table loads with stock data rows visible.

Starting URL: https://nseindia.com/live_market/dynaContent/live_watch/equities_stock_watch.htm

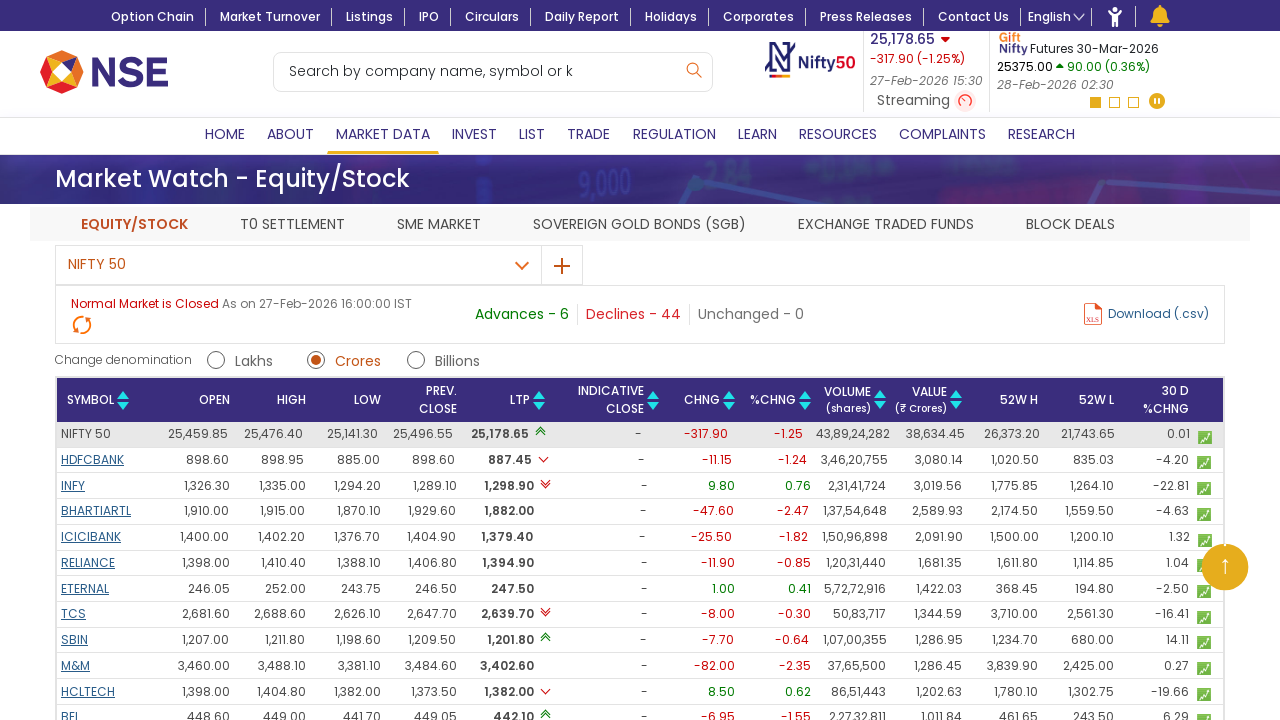

Navigated to NSE India's equities stock watch page
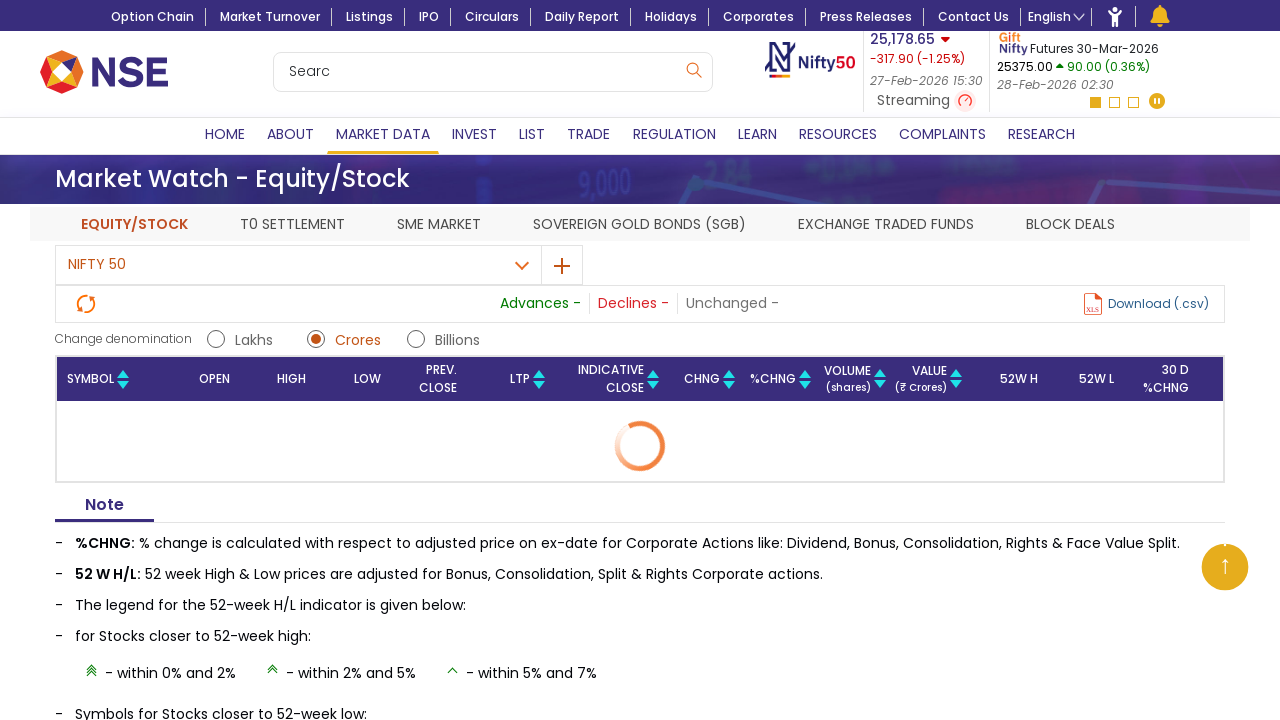

Third row of stock table loaded
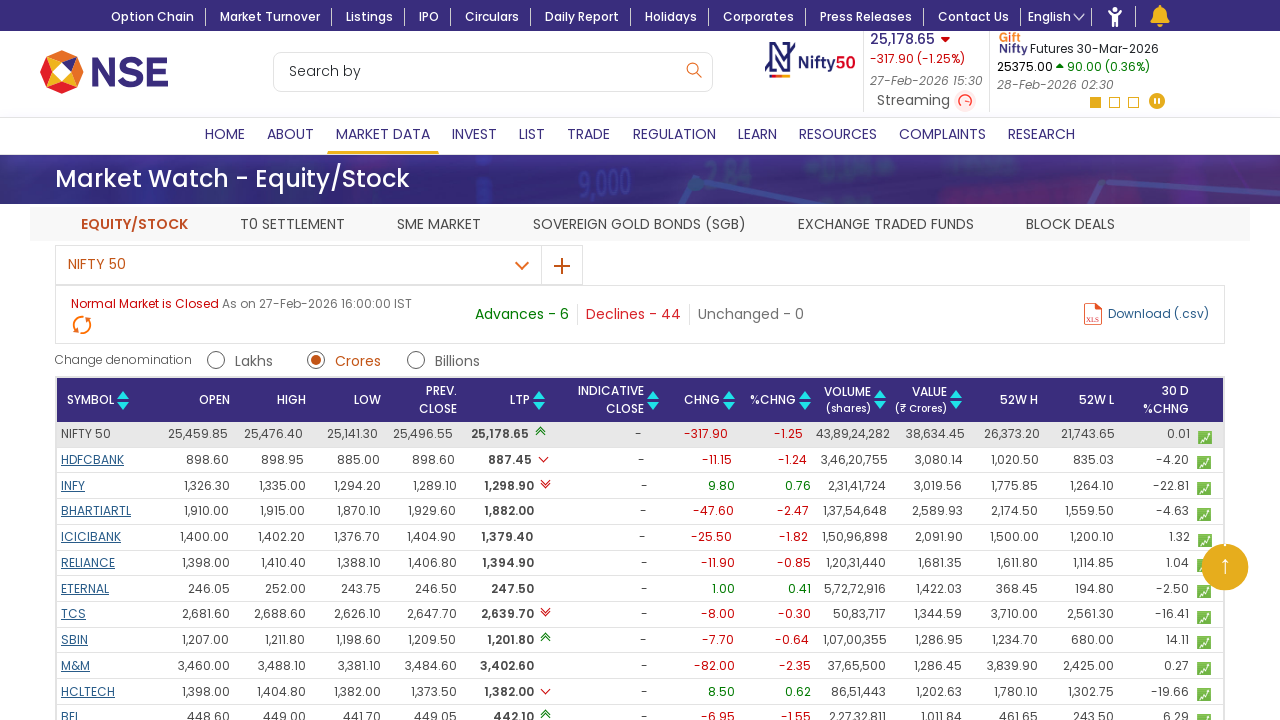

Tenth row of stock table loaded, confirming multiple data rows are visible
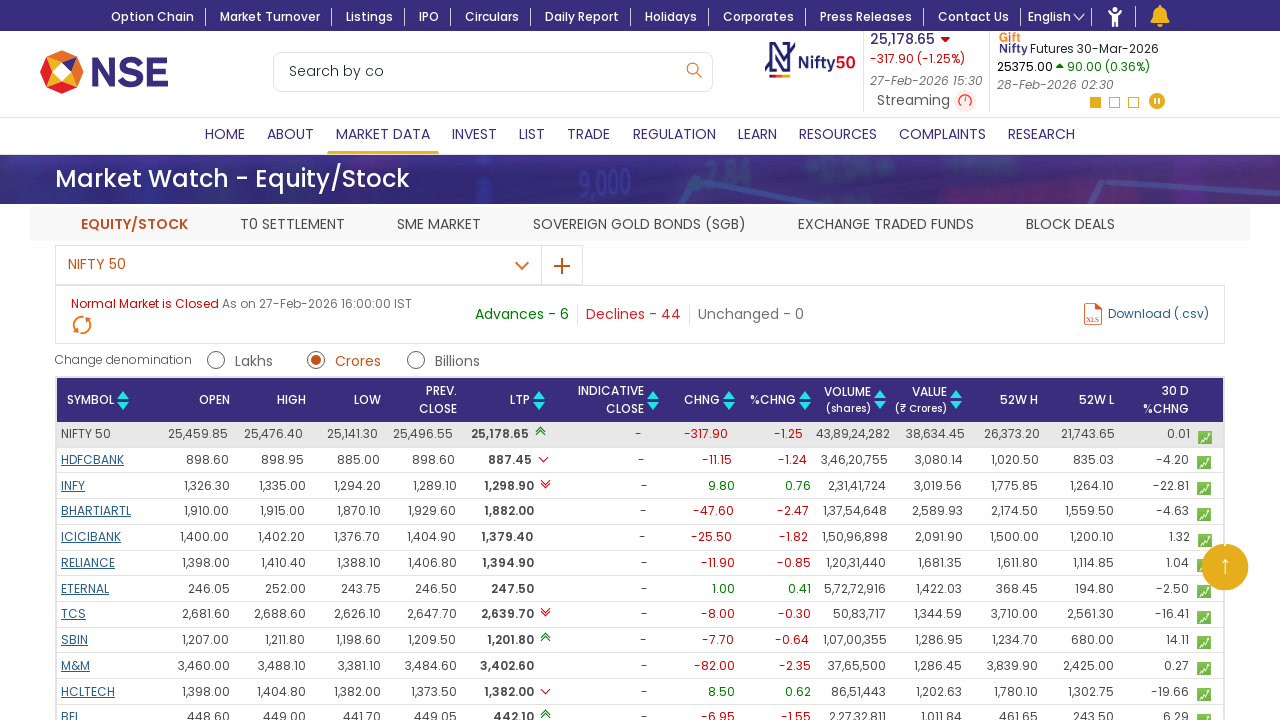

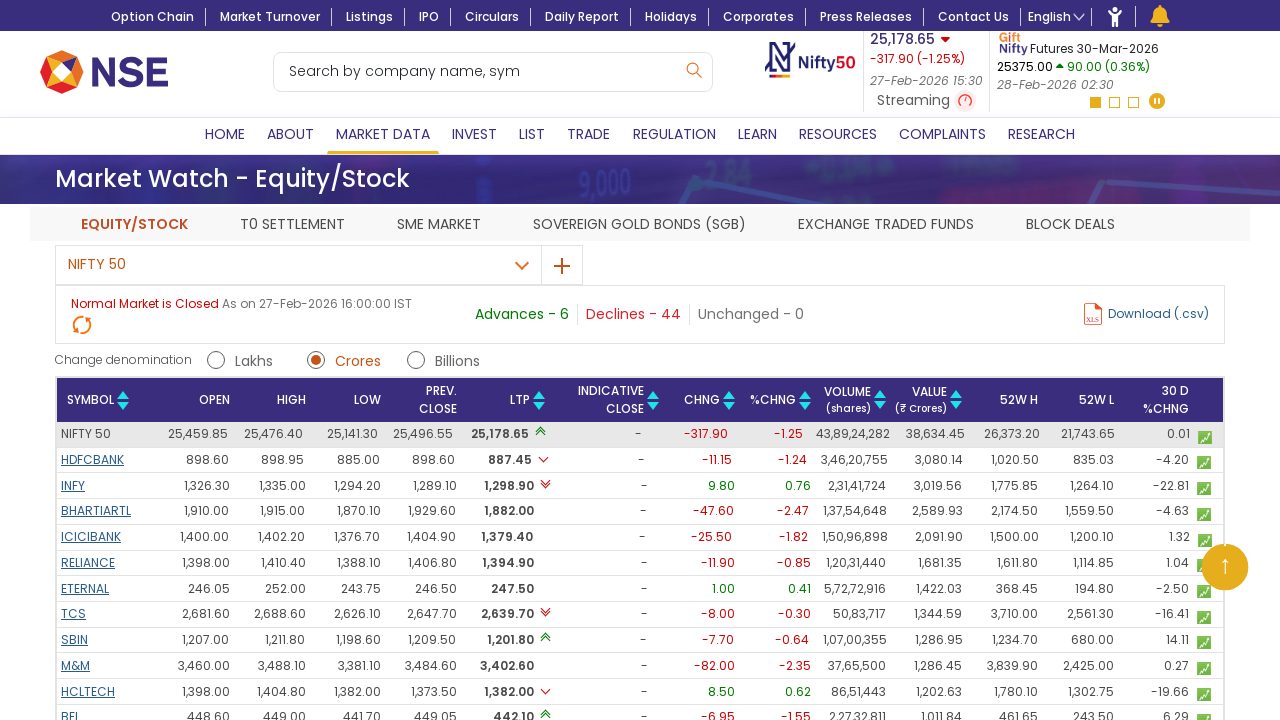